Tests JavaScript prompt dialog by entering text and accepting it, verifying the entered text is displayed

Starting URL: https://the-internet.herokuapp.com/javascript_alerts

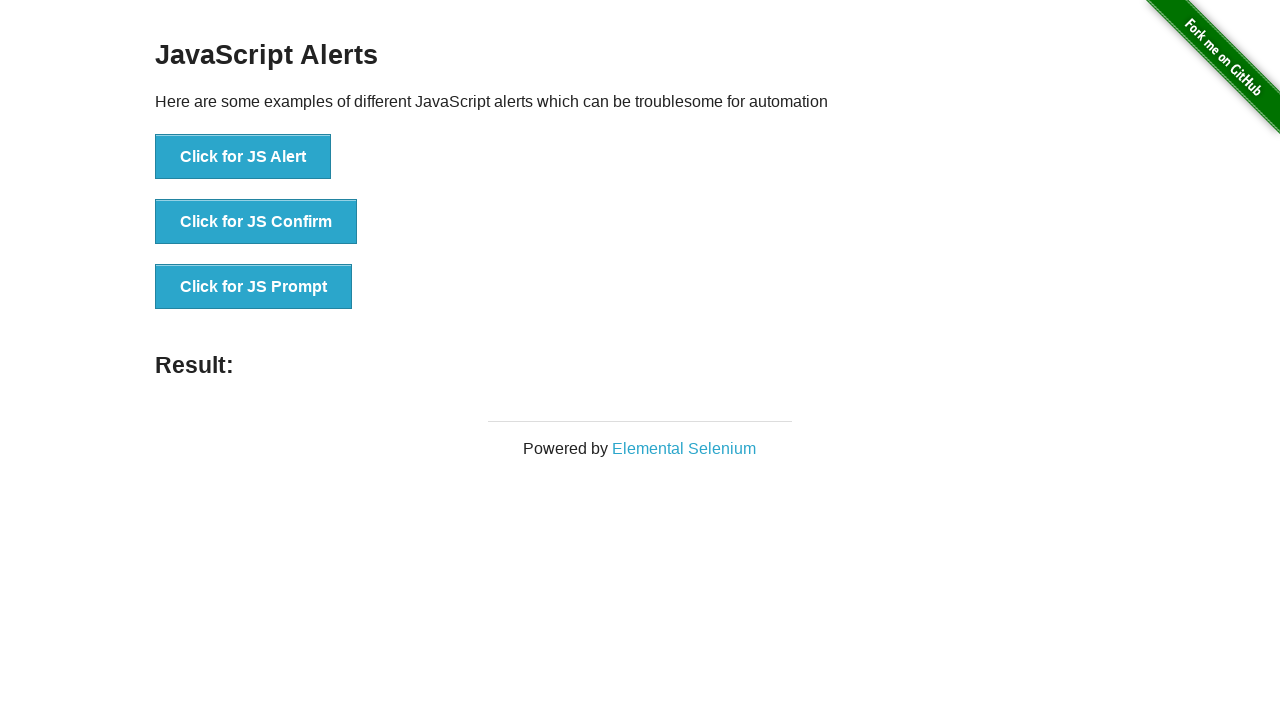

Set up dialog handler to accept prompt with text 'TECHTORIAL'
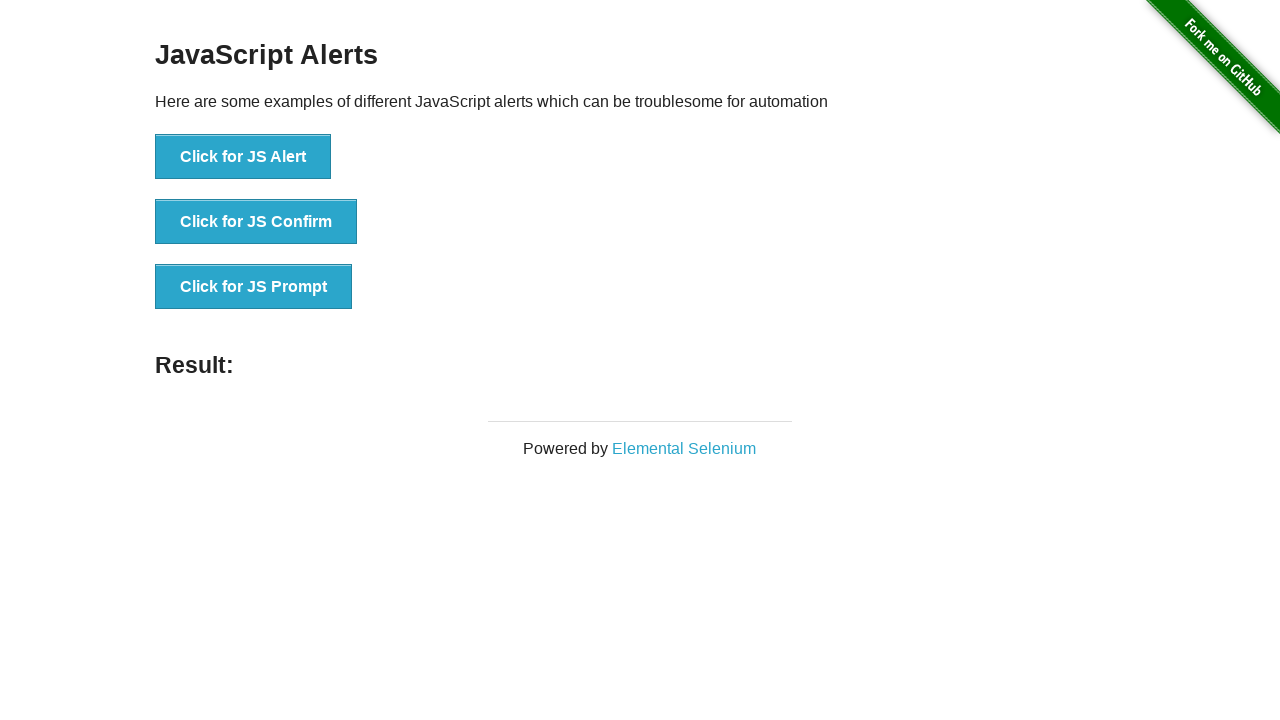

Clicked JS Prompt button to trigger dialog at (254, 287) on xpath=//button[@onclick='jsPrompt()']
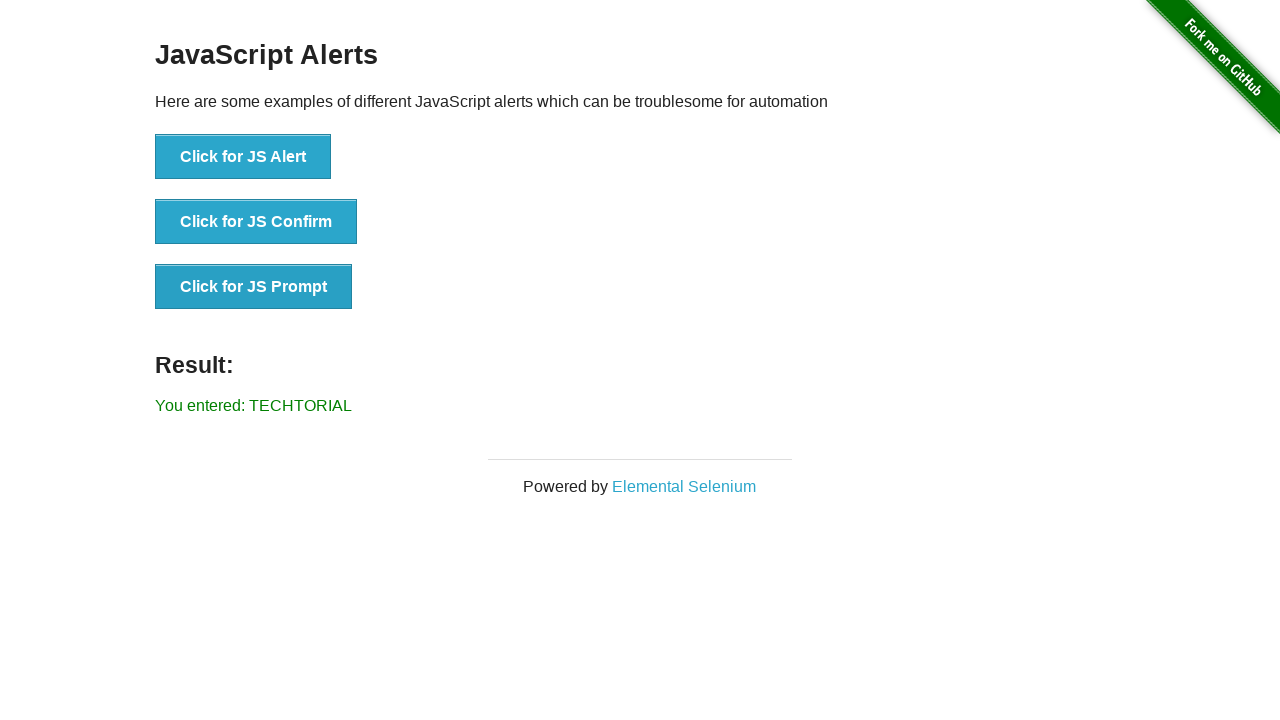

Located result element displaying prompt response
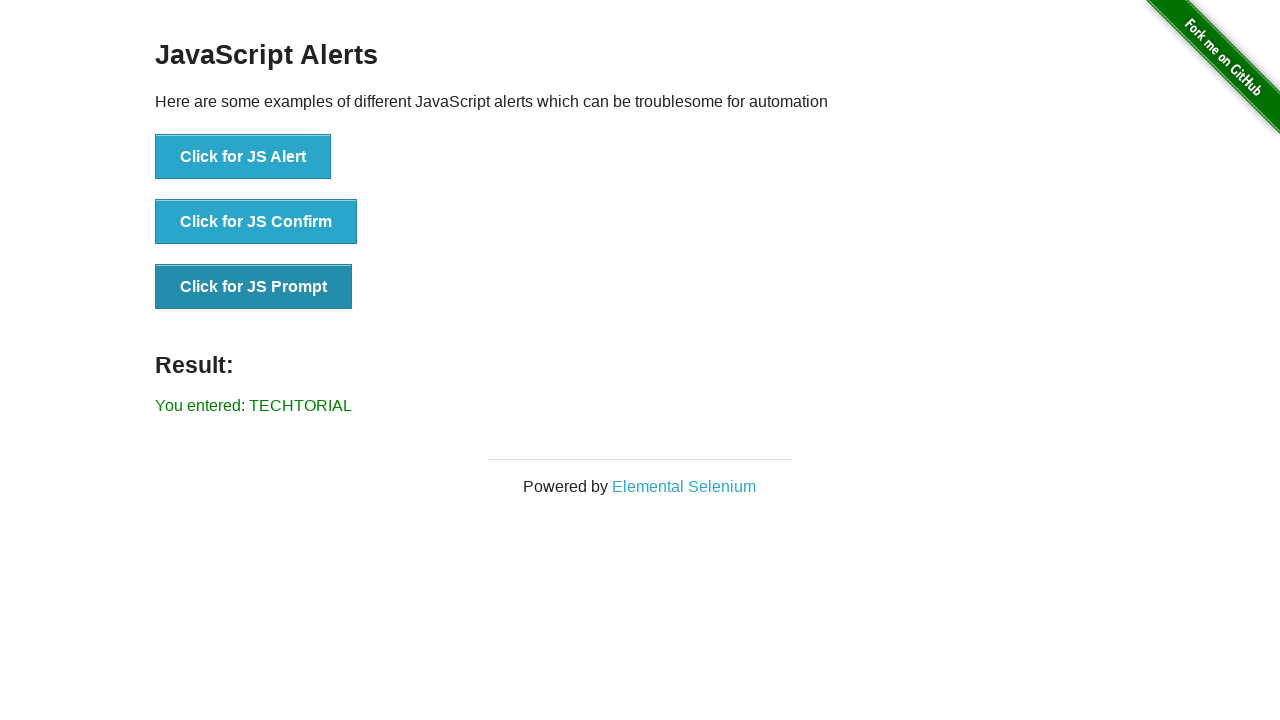

Verified that entered text 'TECHTORIAL' is correctly displayed in result
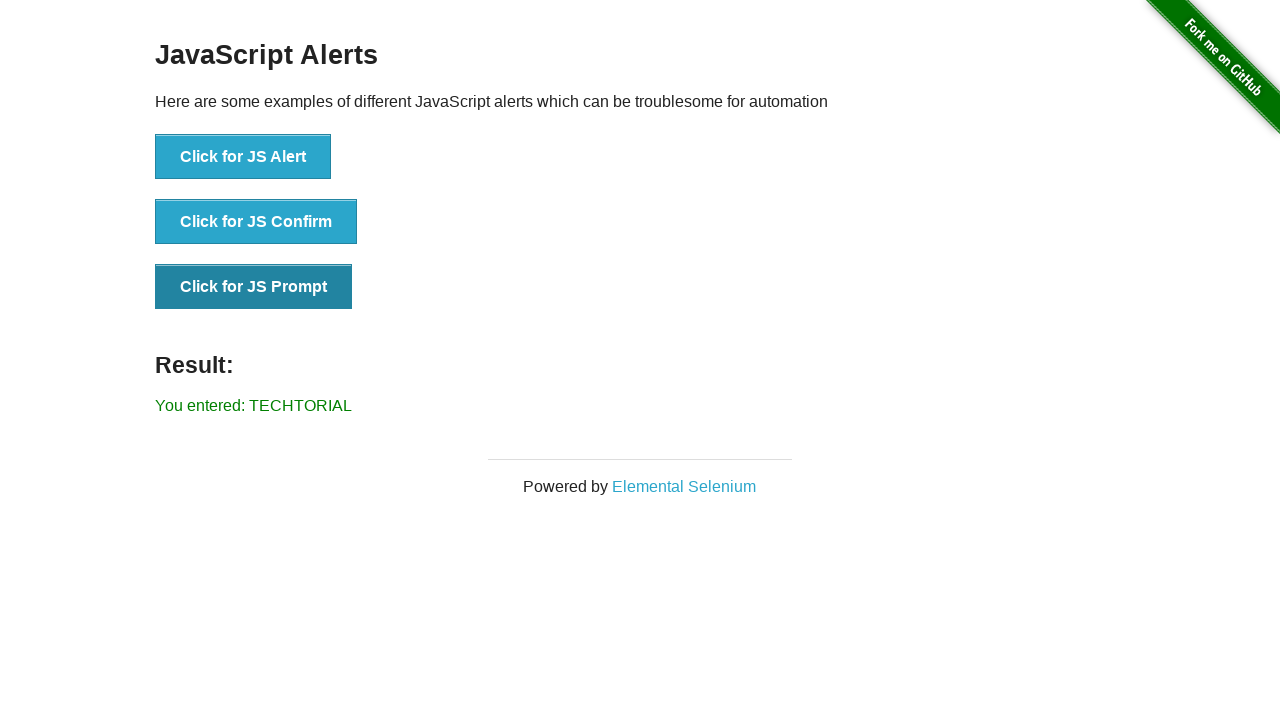

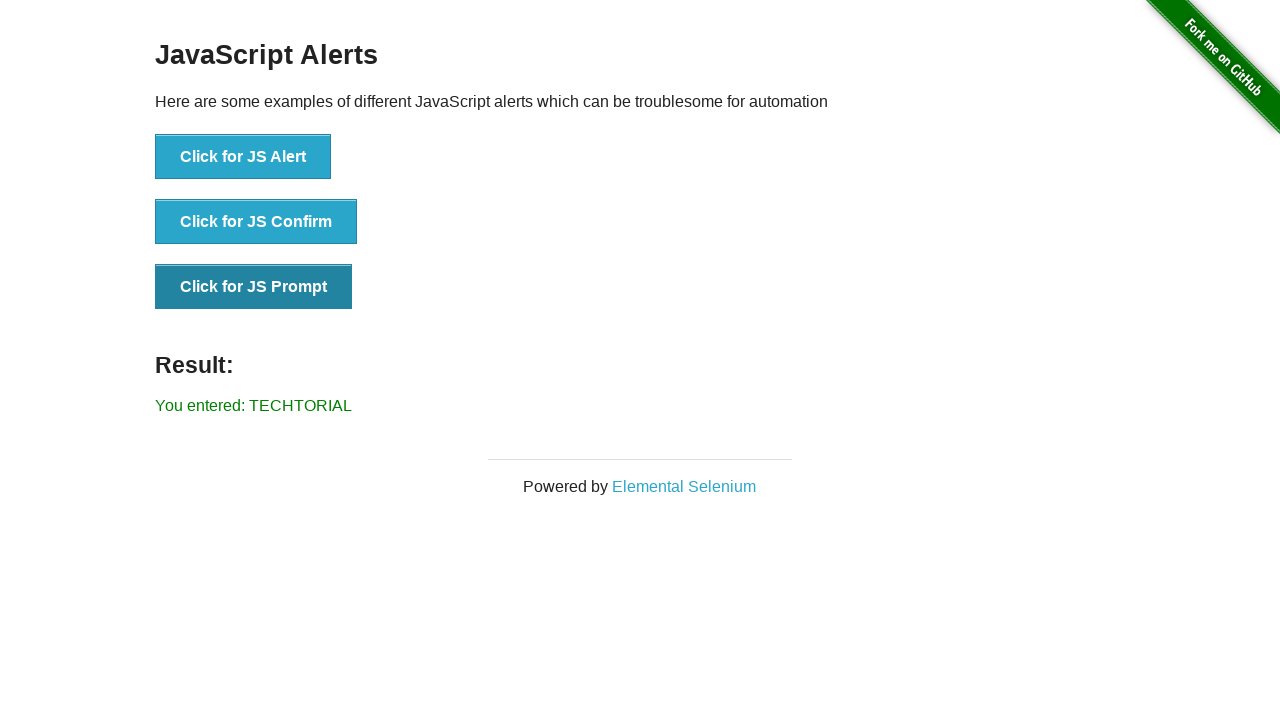